Opens a browser, adds a mouse position marker, and performs a series of clicks with mouse movements

Starting URL: http://example.com

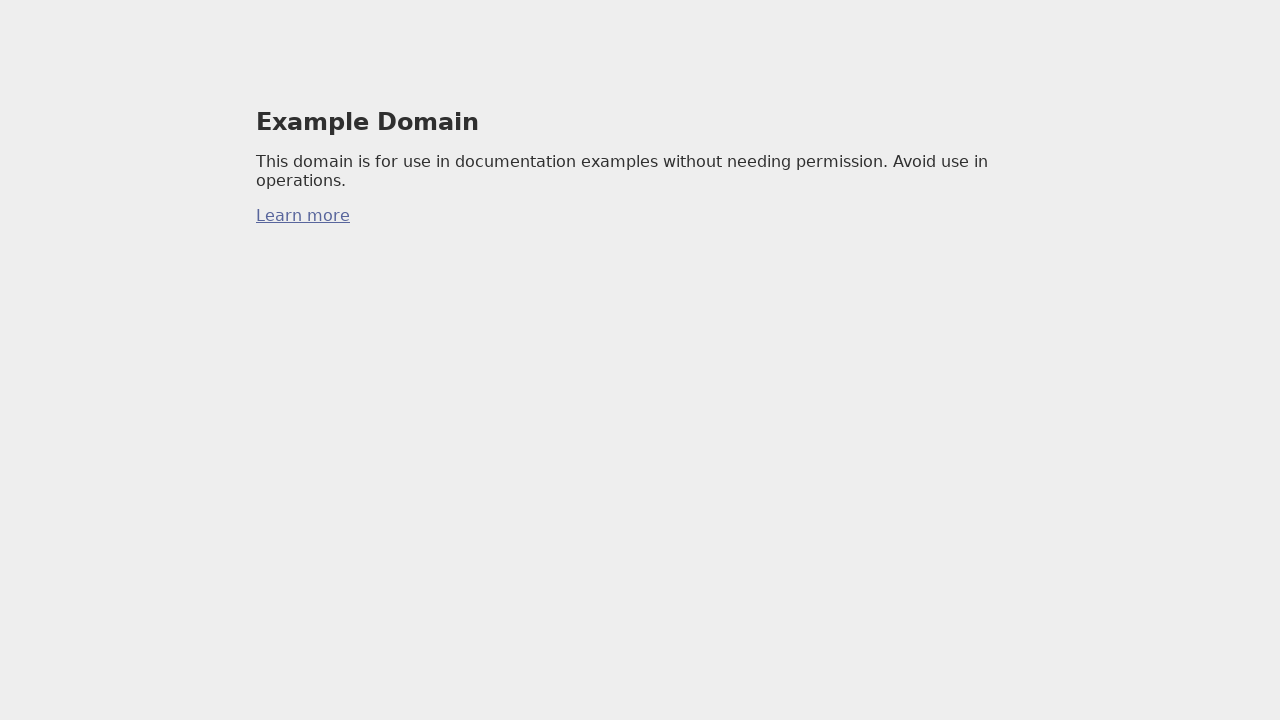

Added mouse position marker to page
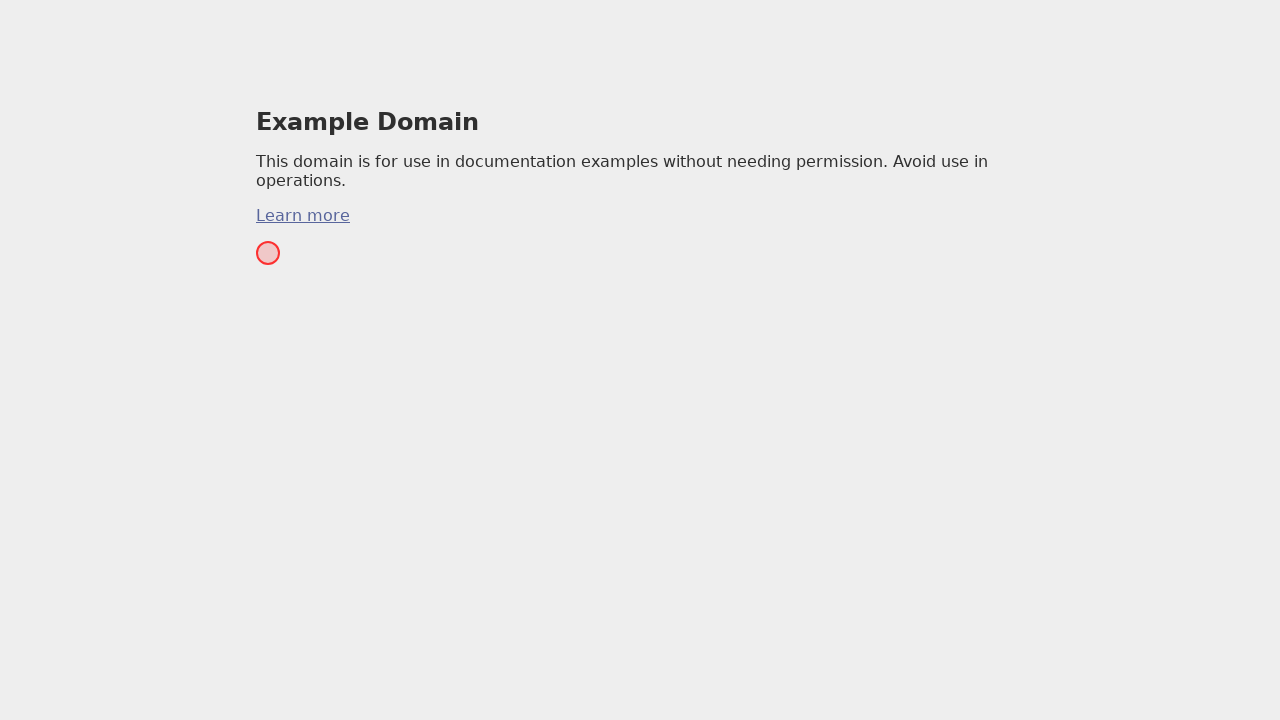

Moved mouse to position (150, 250) at (150, 250)
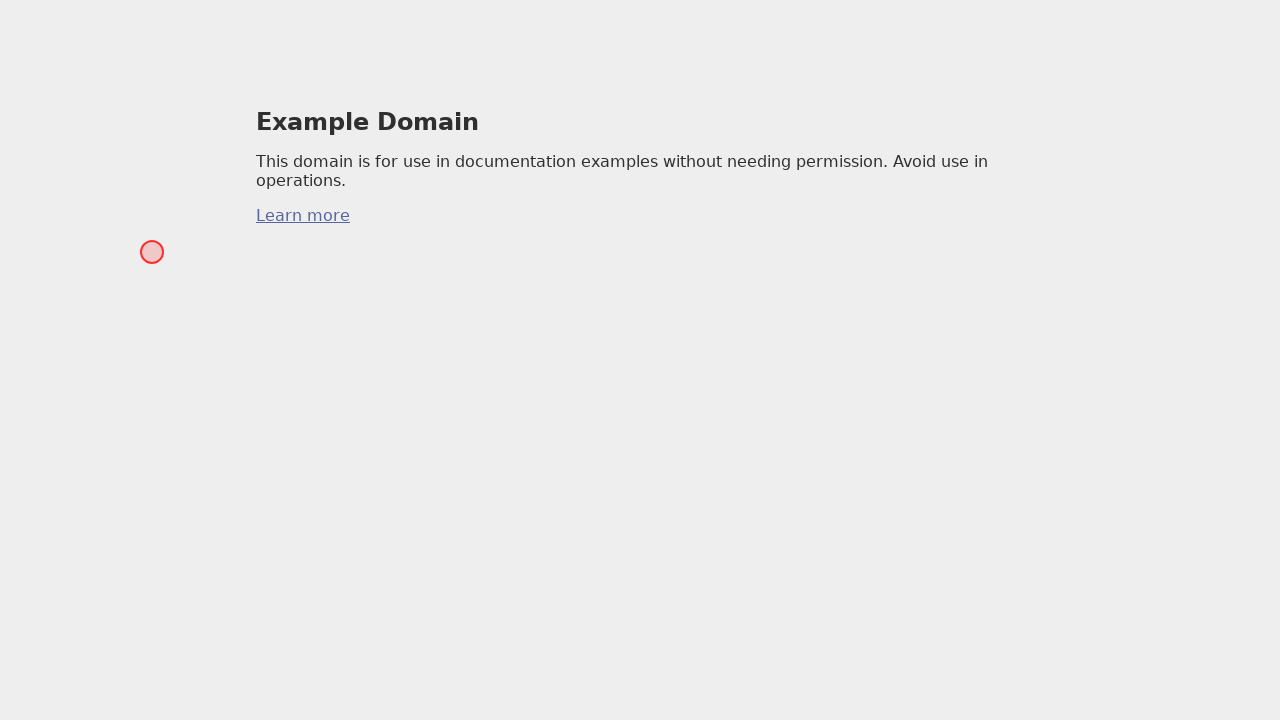

Clicked at position (150, 250) at (150, 250)
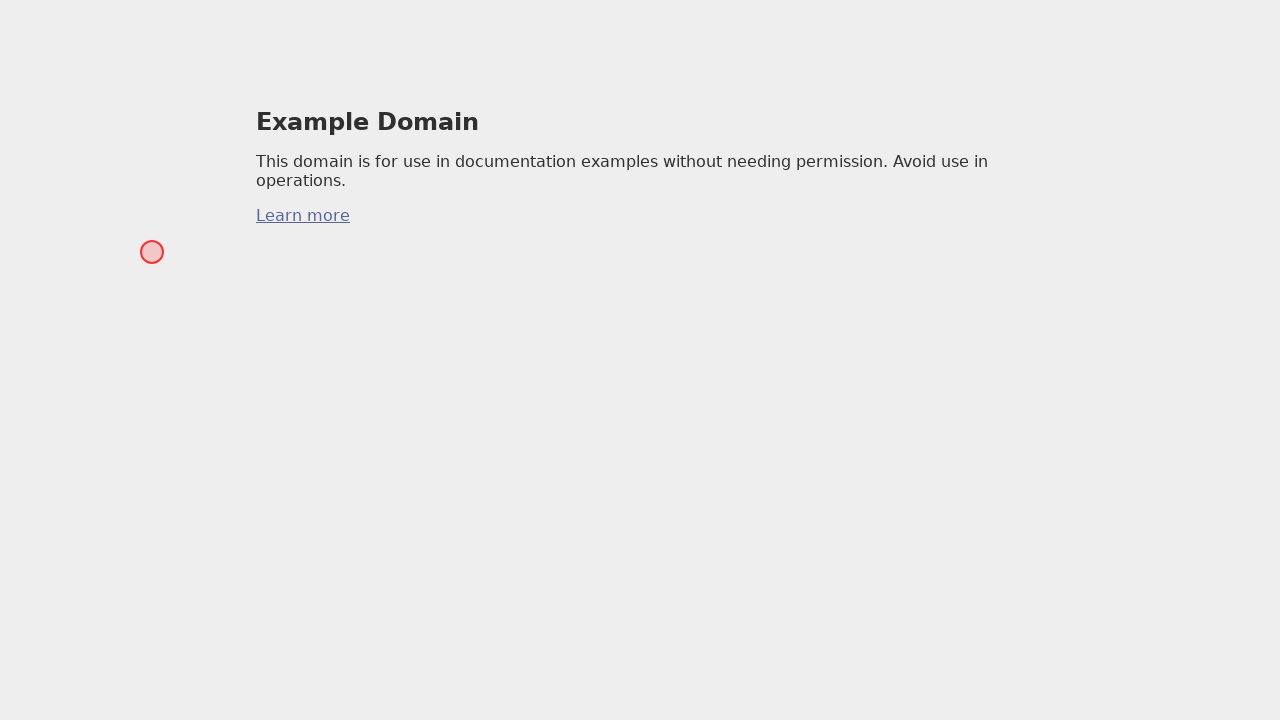

Moved mouse to position (150, 250) at (150, 250)
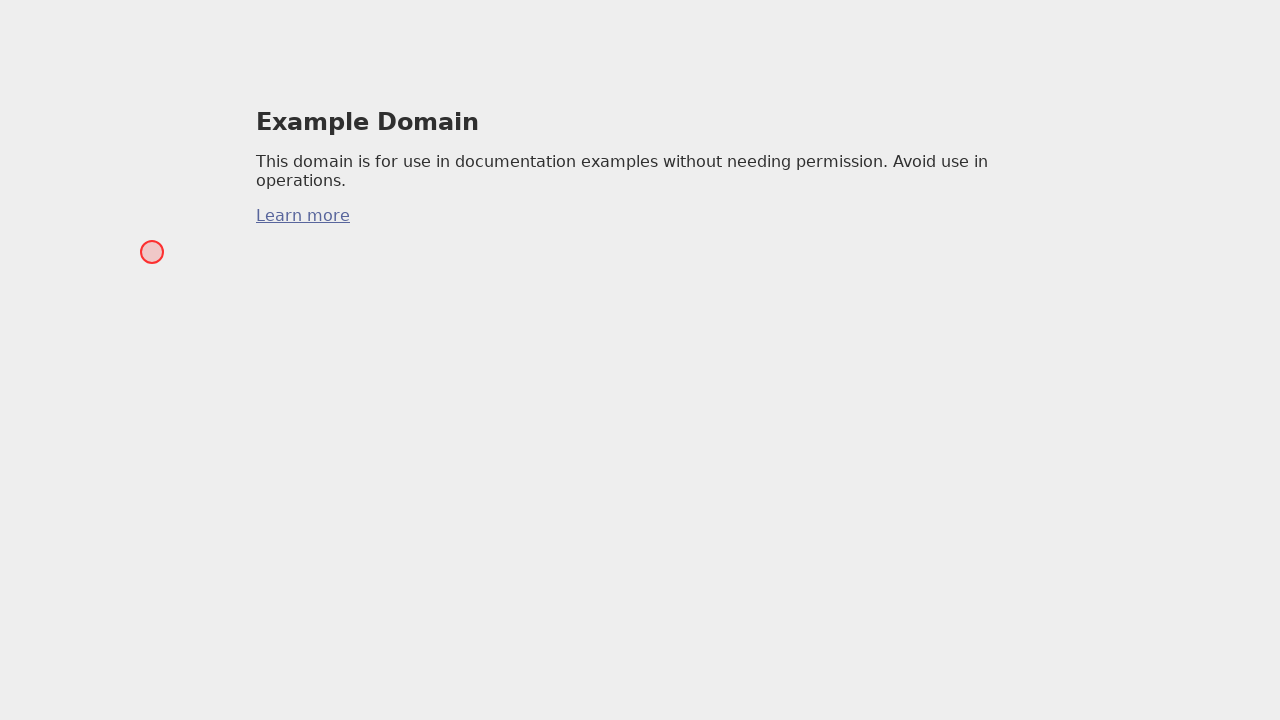

Clicked at position (150, 250) at (150, 250)
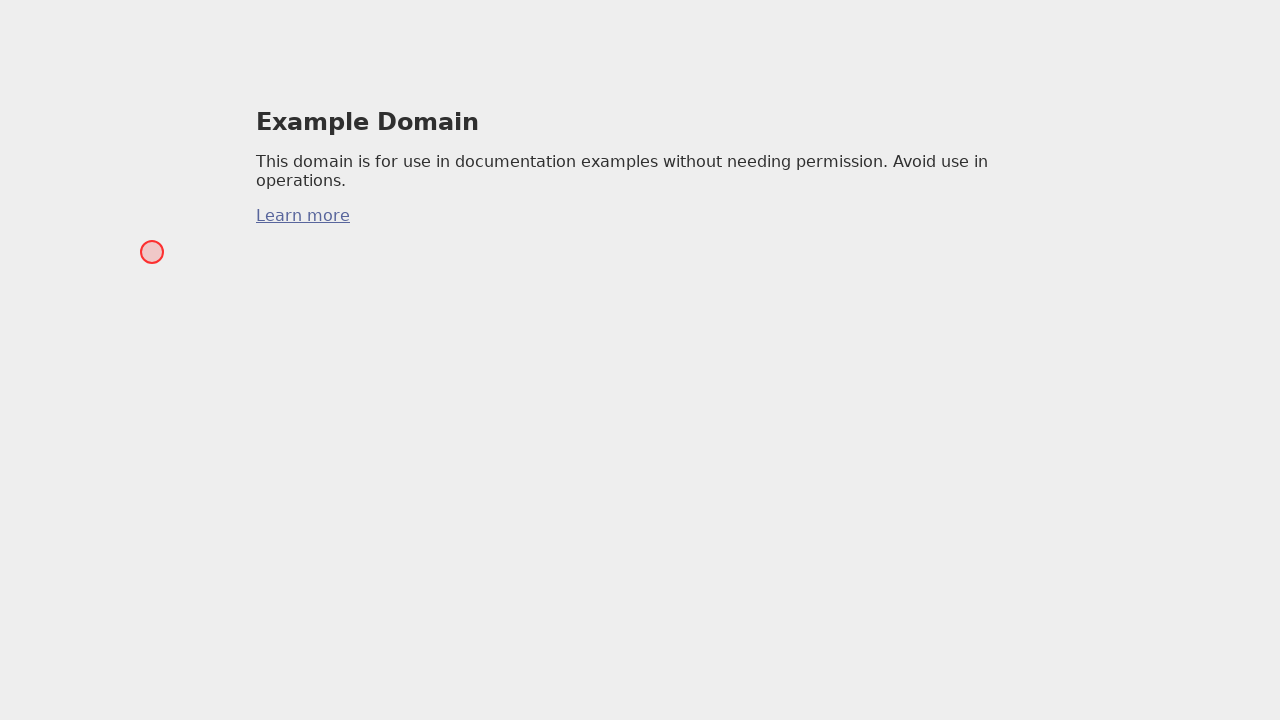

Waited 1000ms
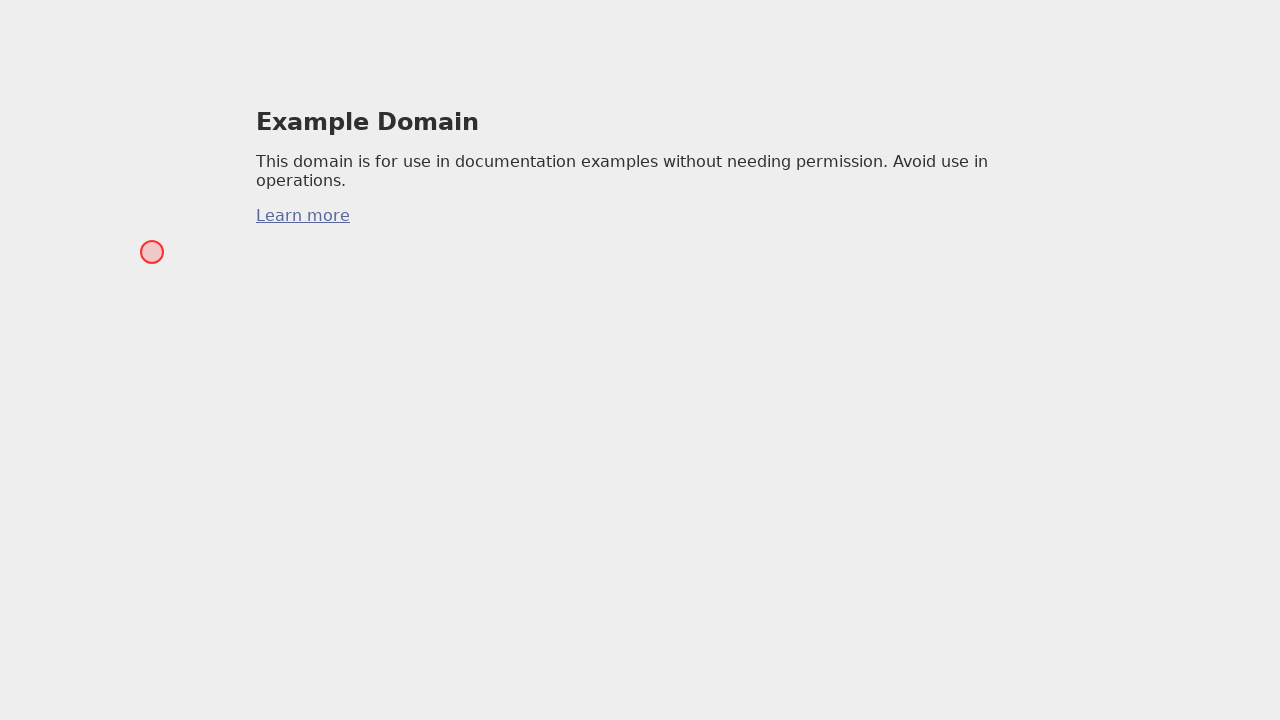

Moved mouse to position (151, 250) at (151, 250)
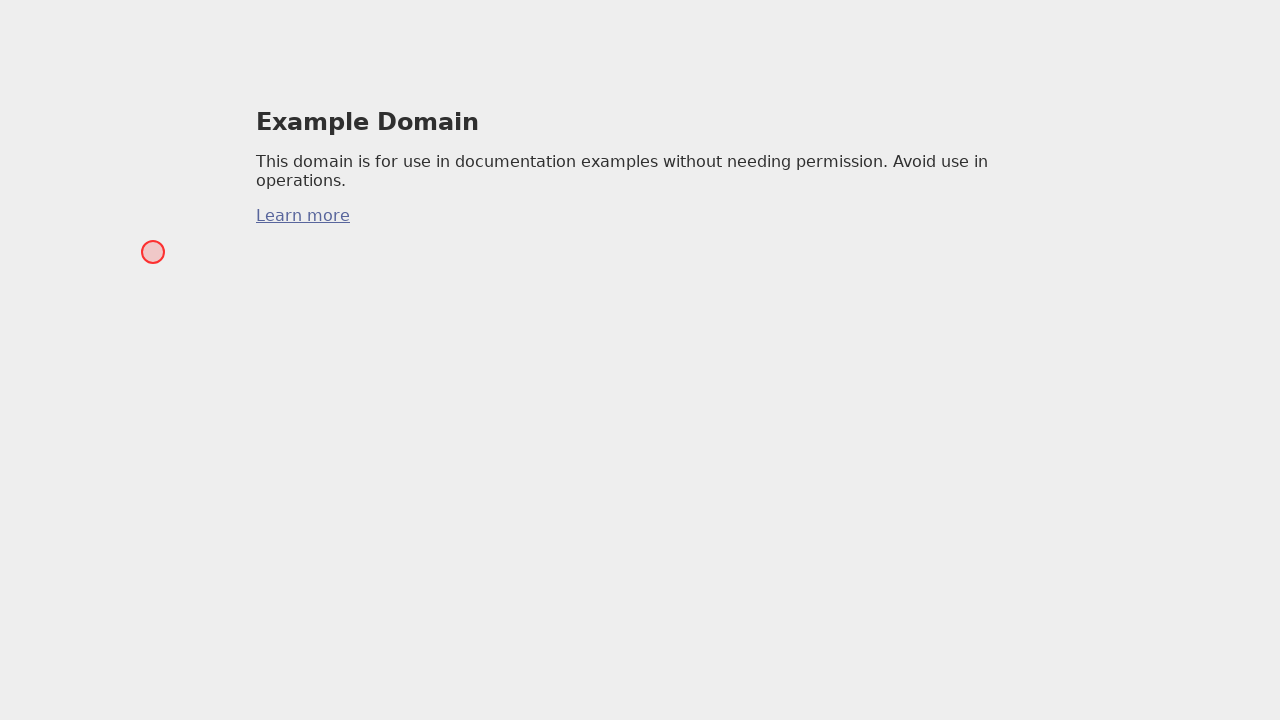

Clicked at position (151, 250) at (151, 250)
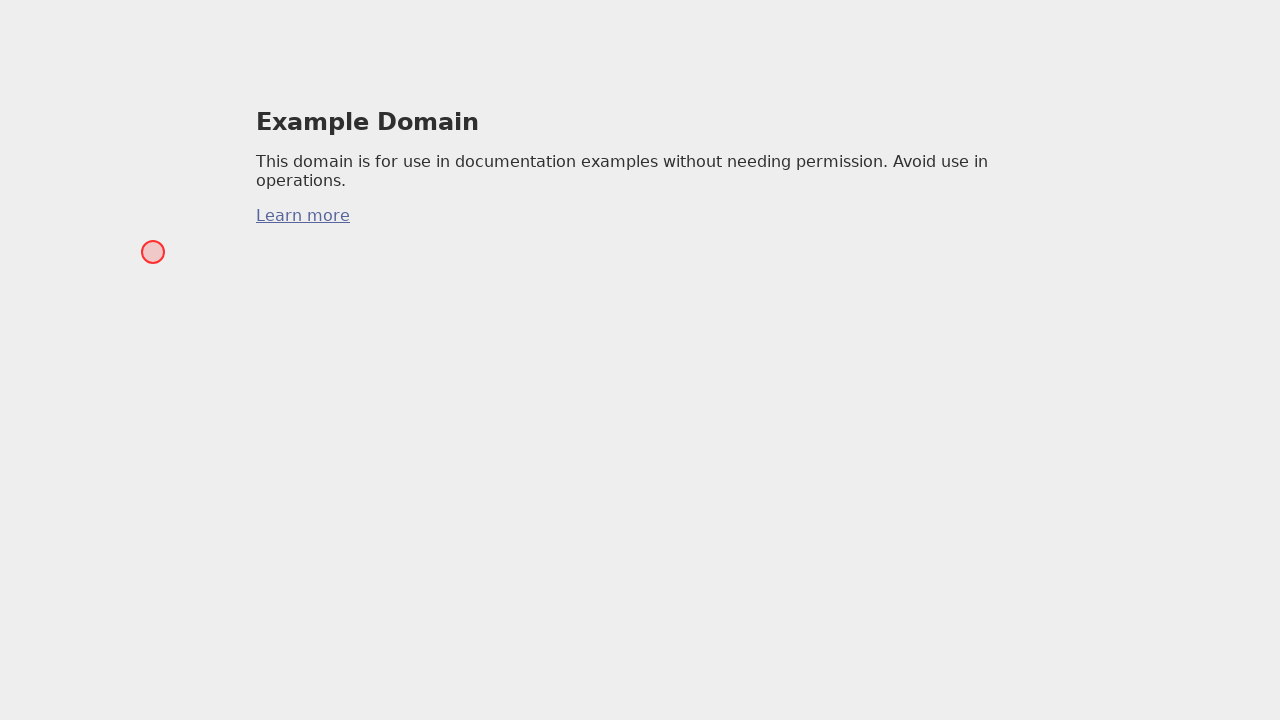

Waited 1000ms
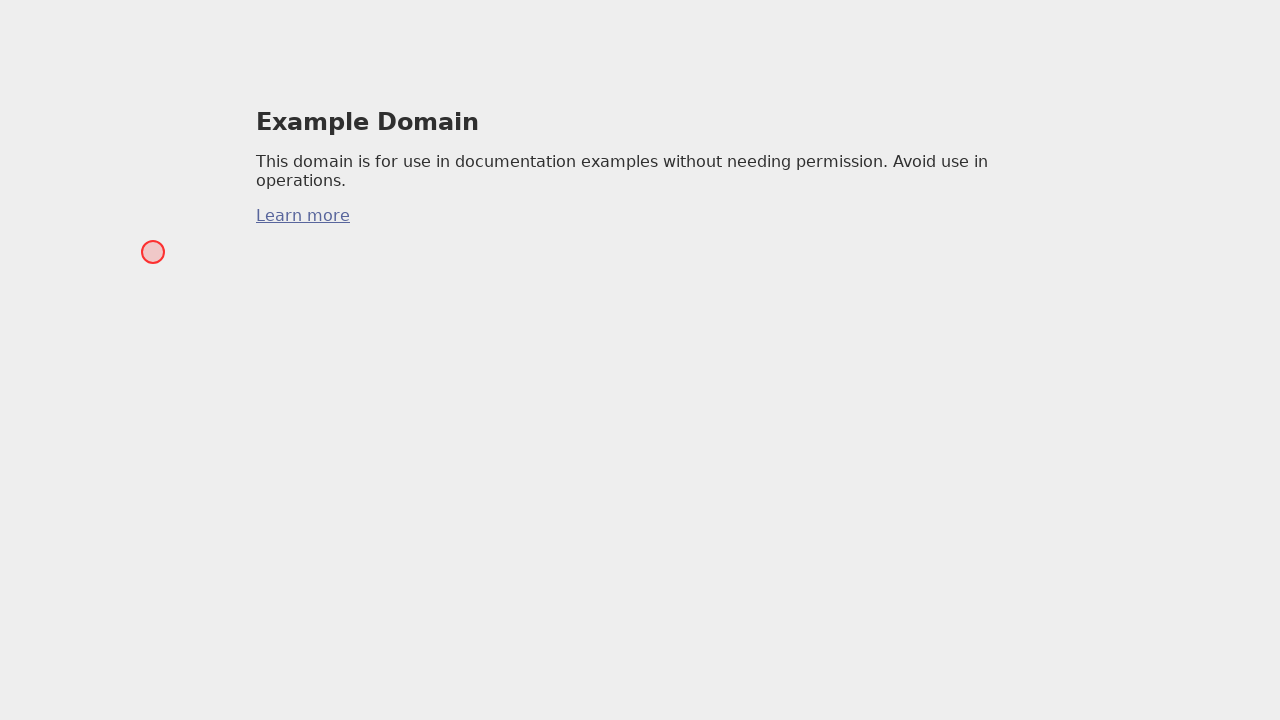

Moved mouse to position (153, 250) at (153, 250)
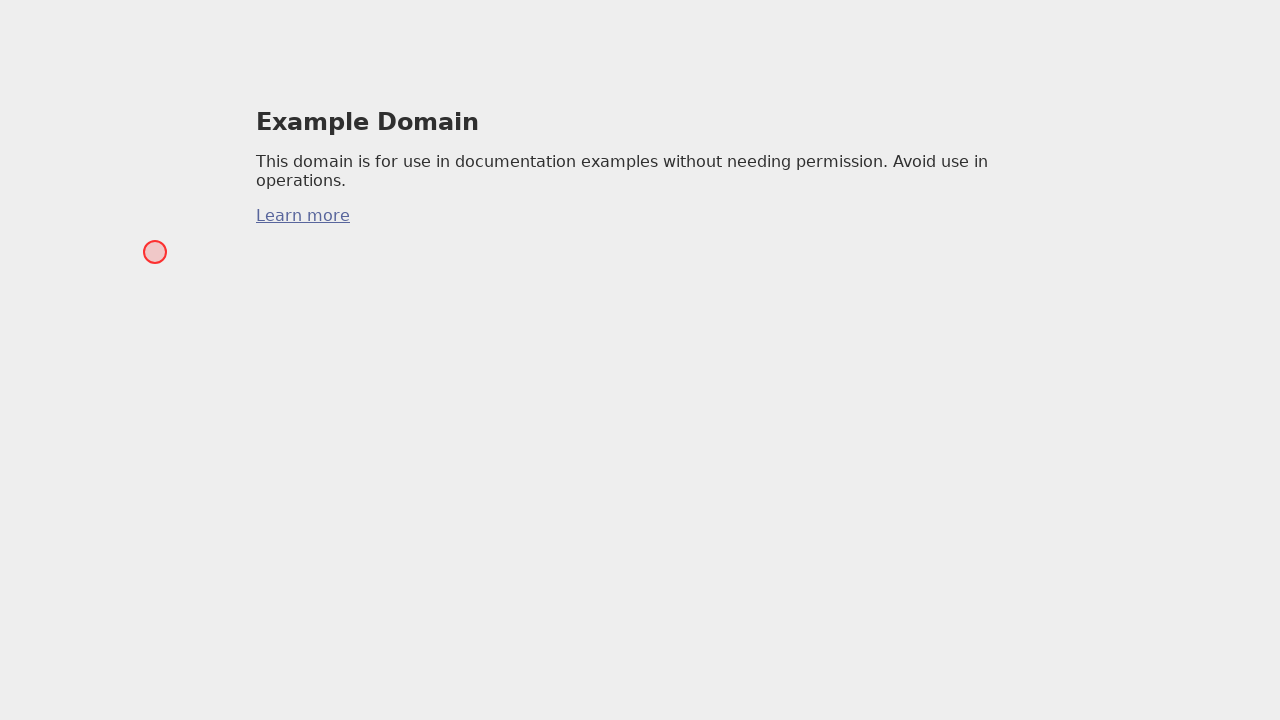

Clicked at position (153, 250) at (153, 250)
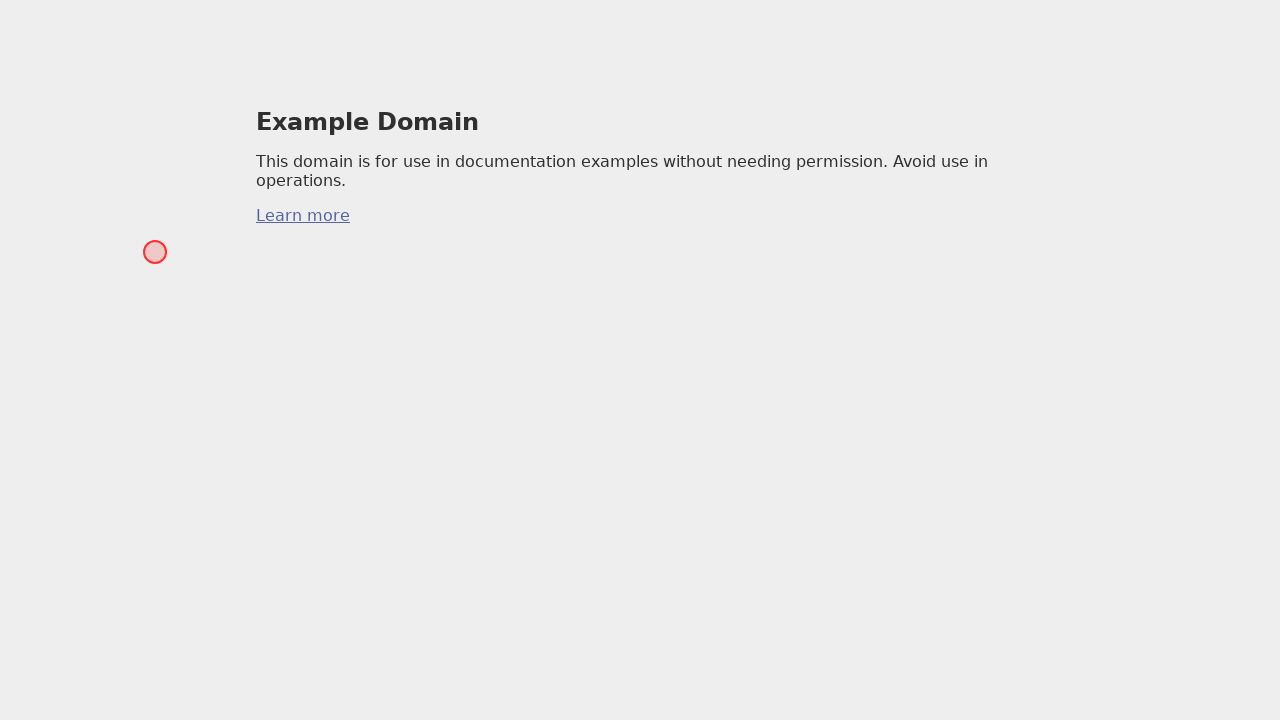

Waited 1000ms
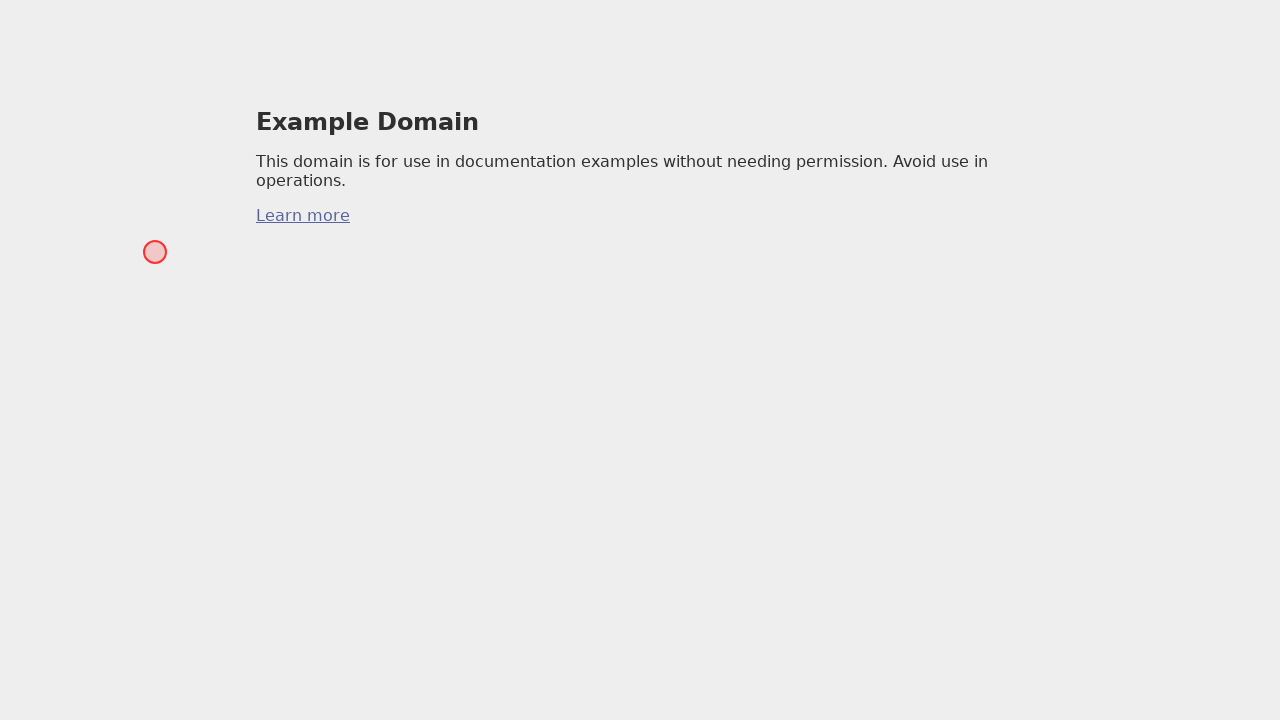

Moved mouse to position (156, 250) at (156, 250)
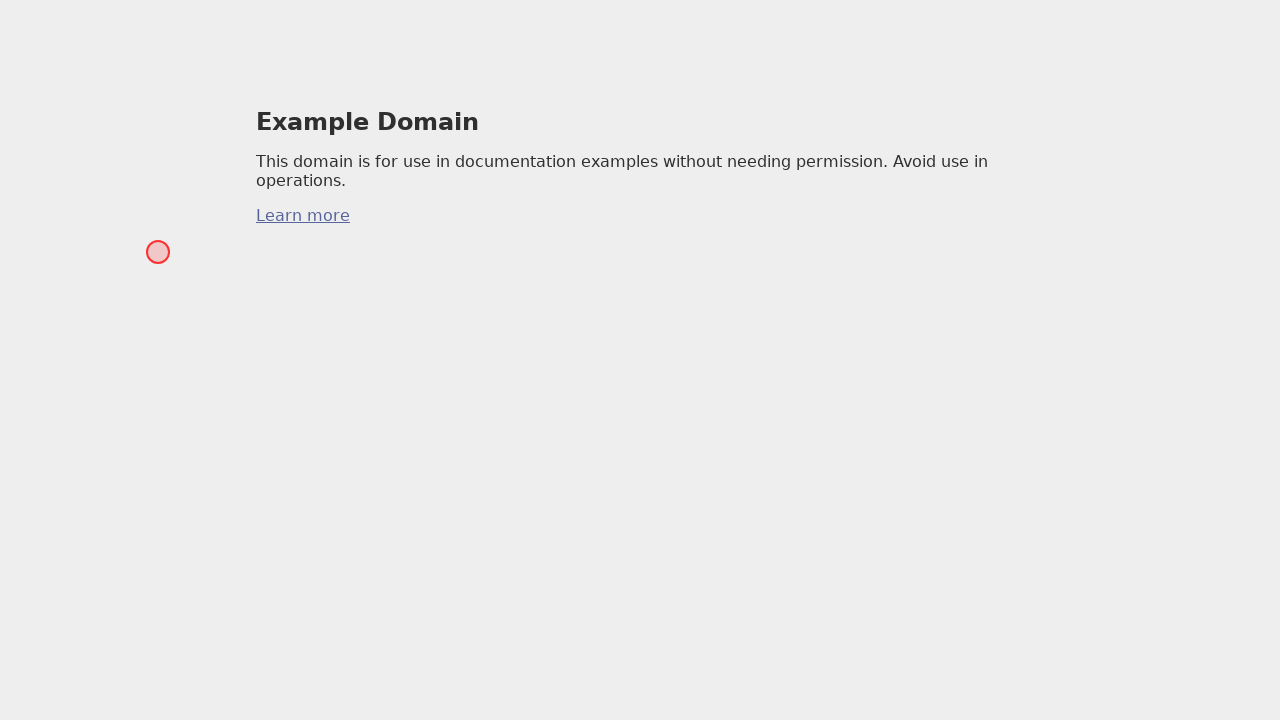

Clicked at position (156, 250) at (156, 250)
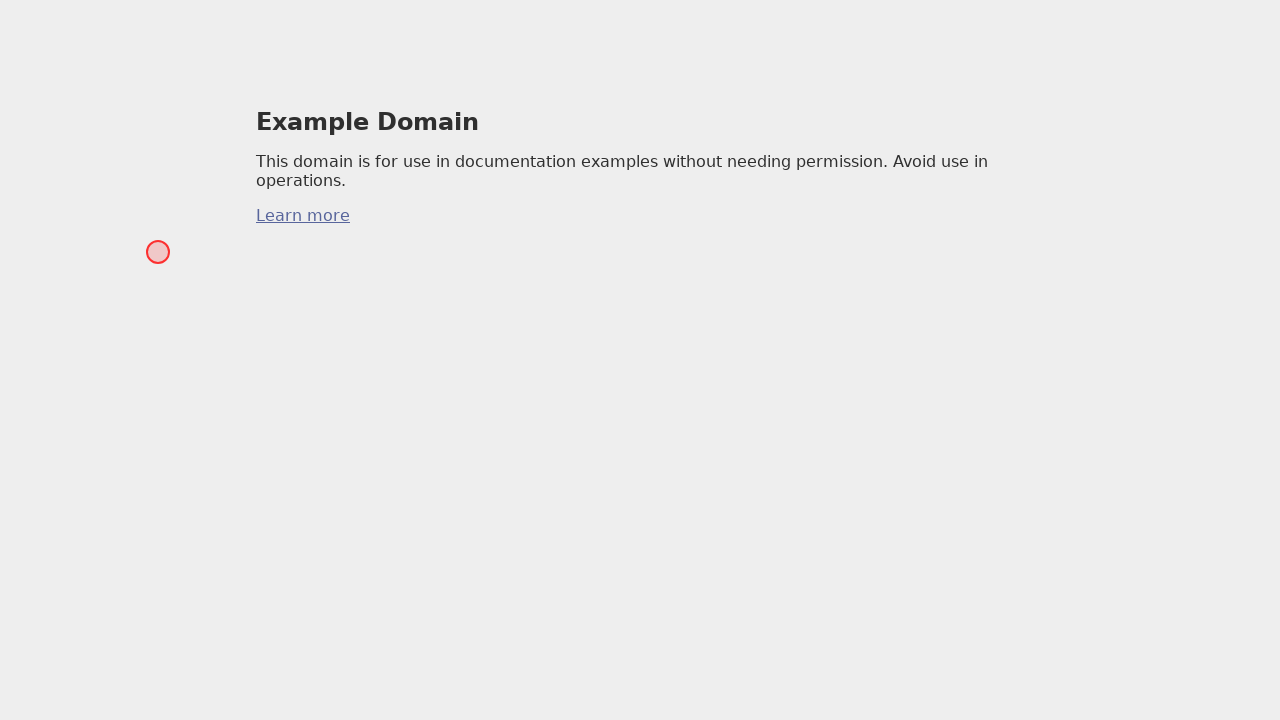

Waited 1000ms
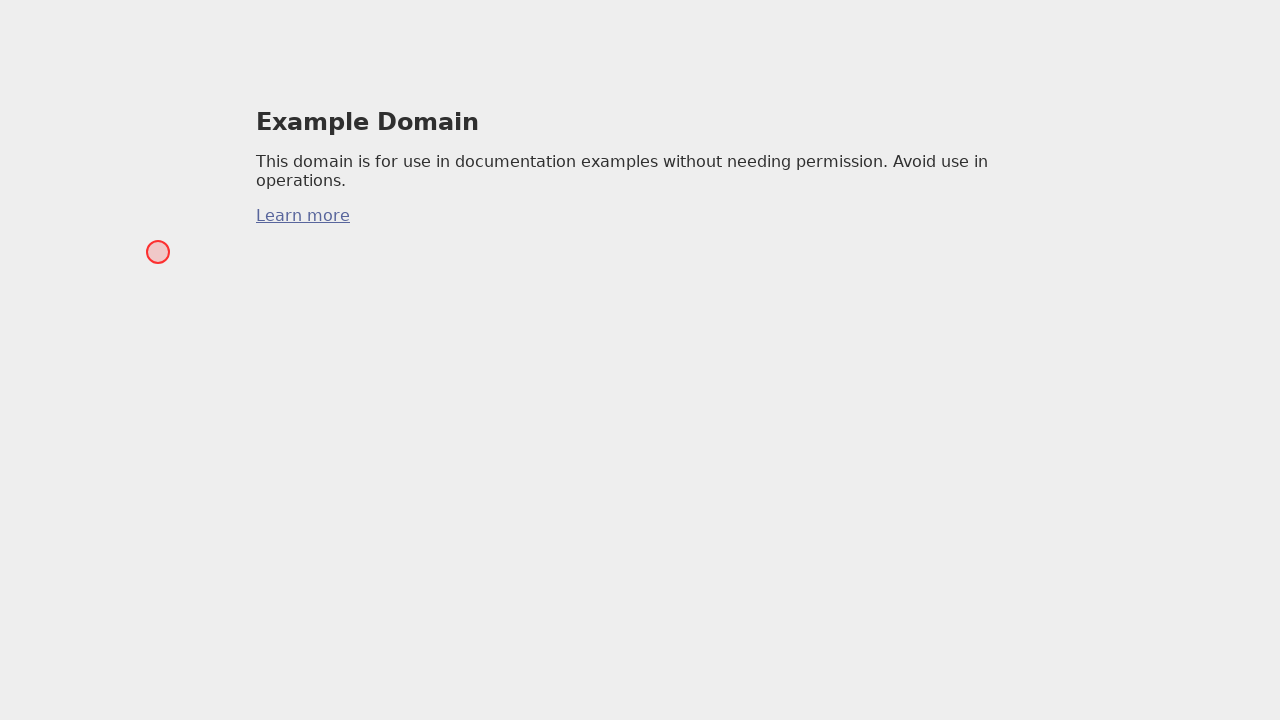

Moved mouse to position (160, 250) at (160, 250)
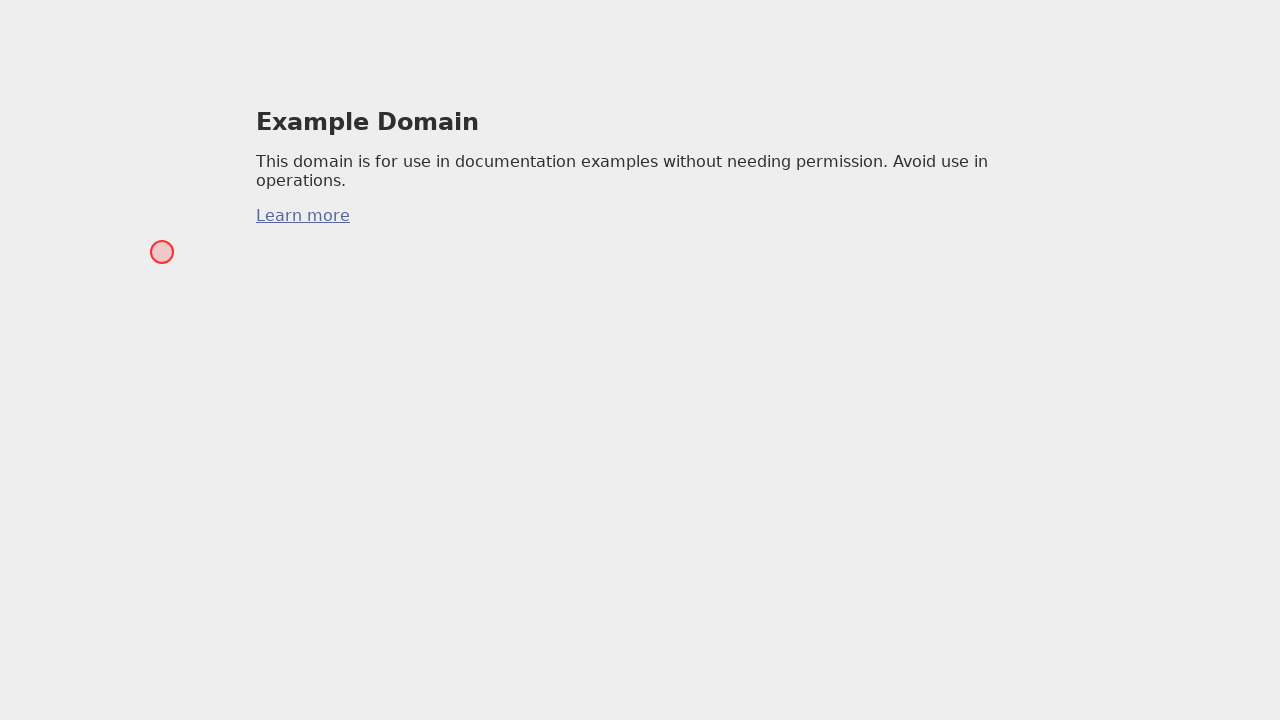

Clicked at position (160, 250) at (160, 250)
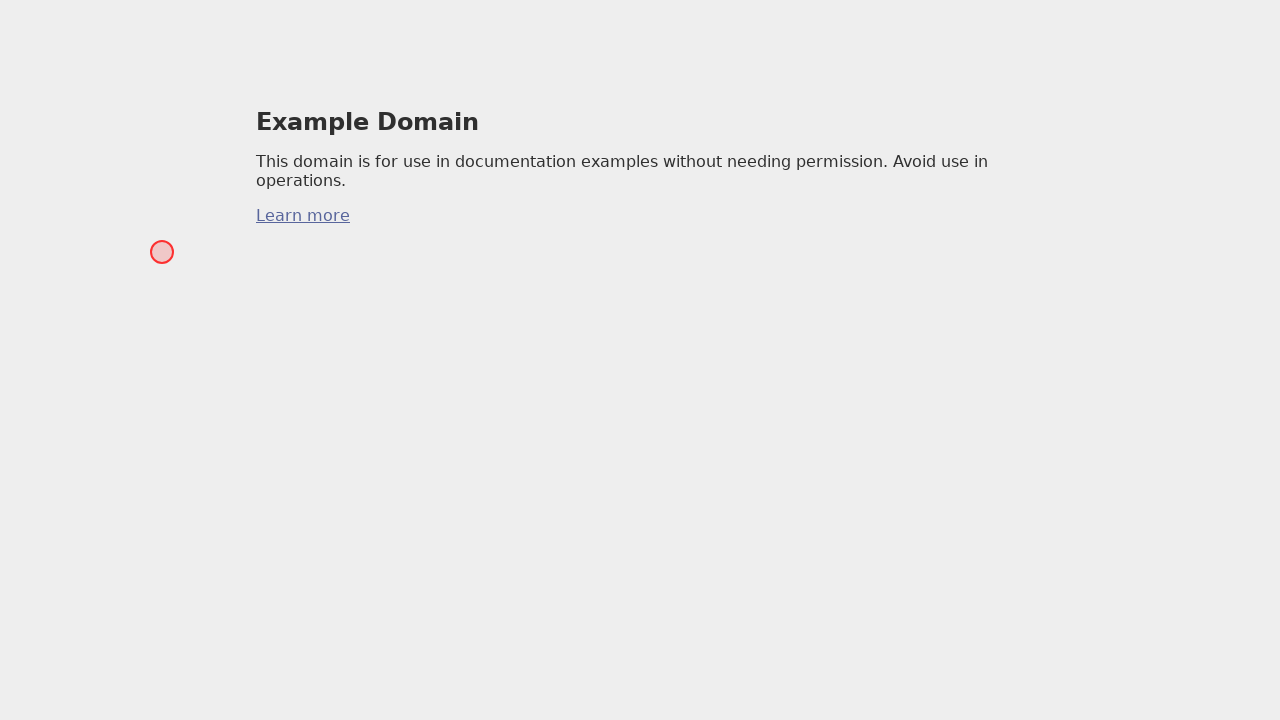

Waited 1000ms
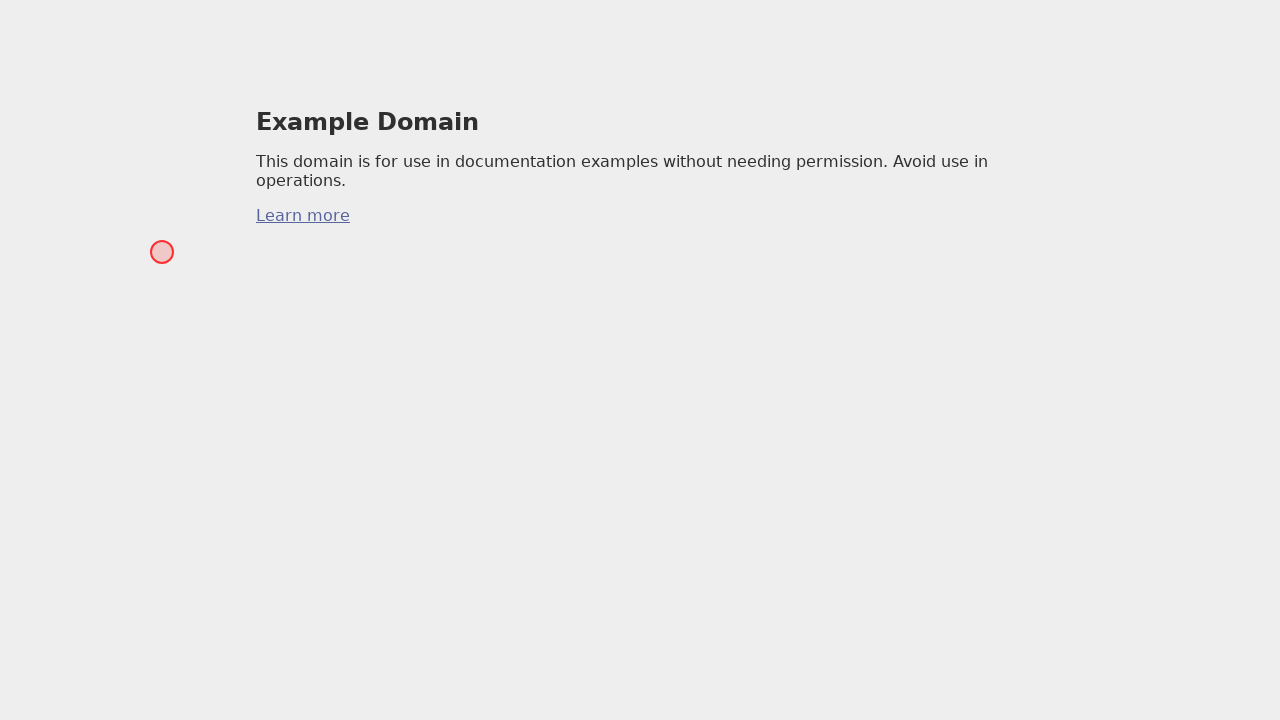

Moved mouse to position (165, 250) at (165, 250)
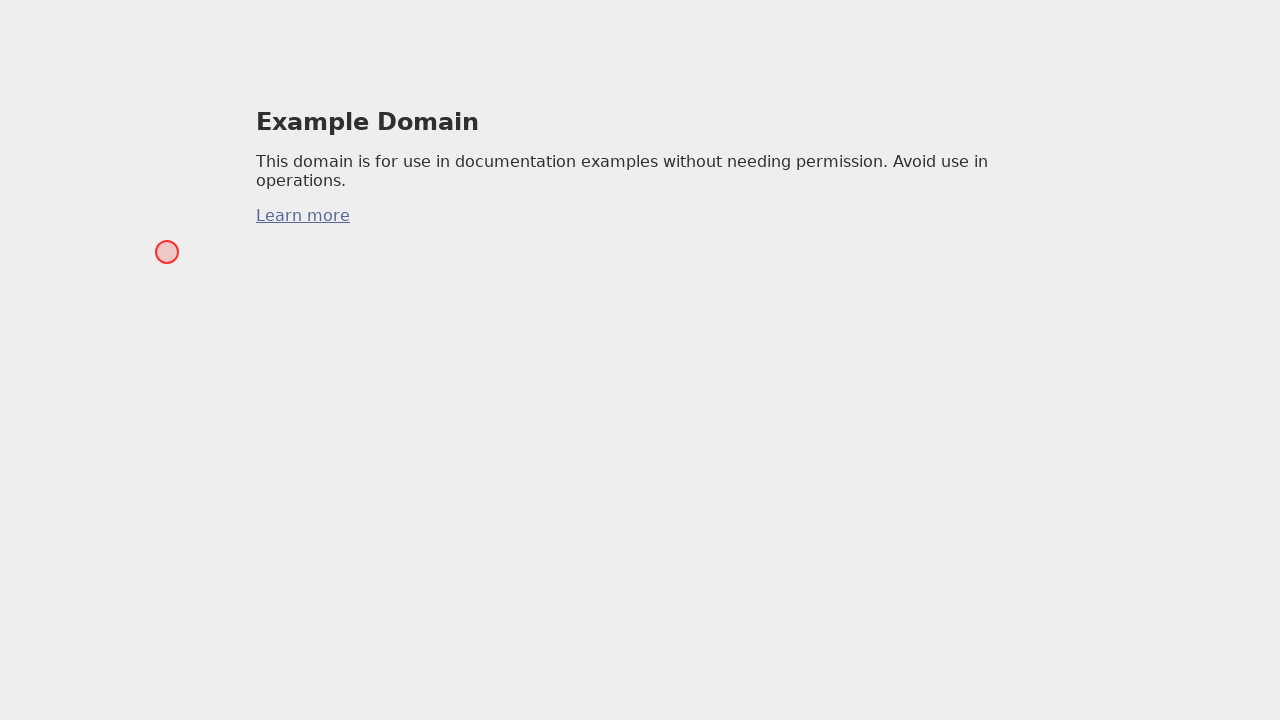

Clicked at position (165, 250) at (165, 250)
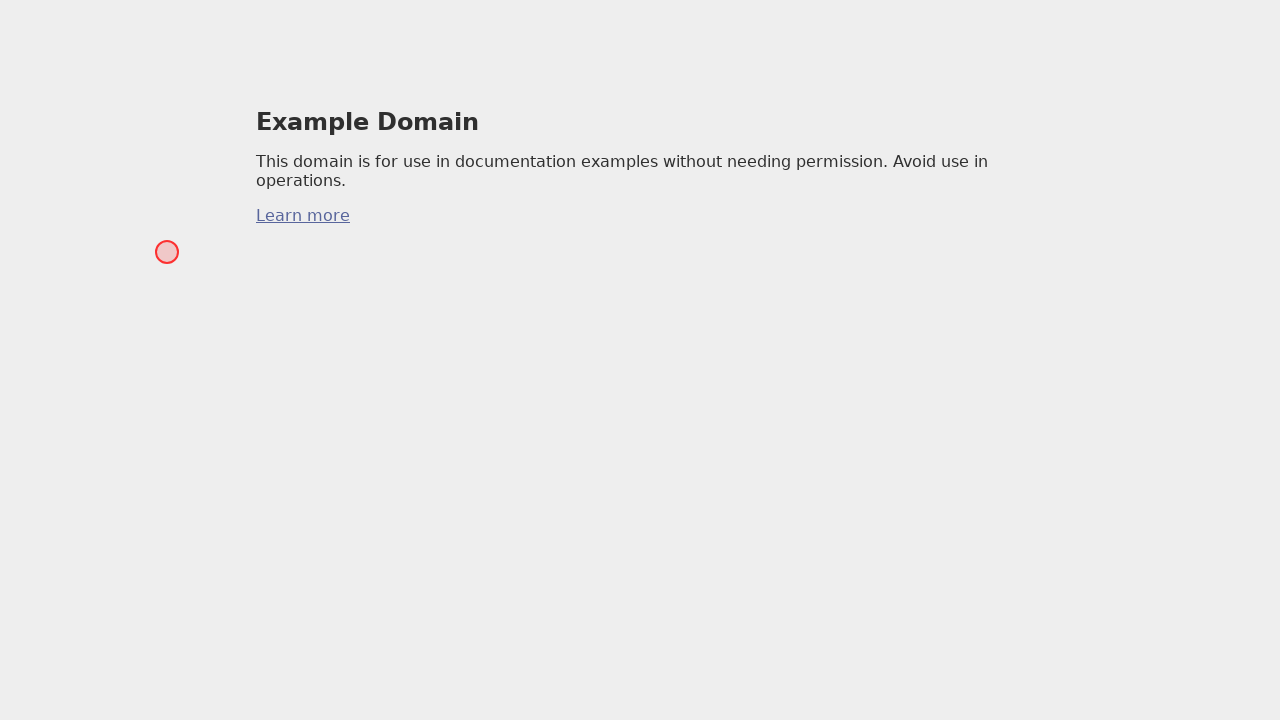

Waited 1000ms
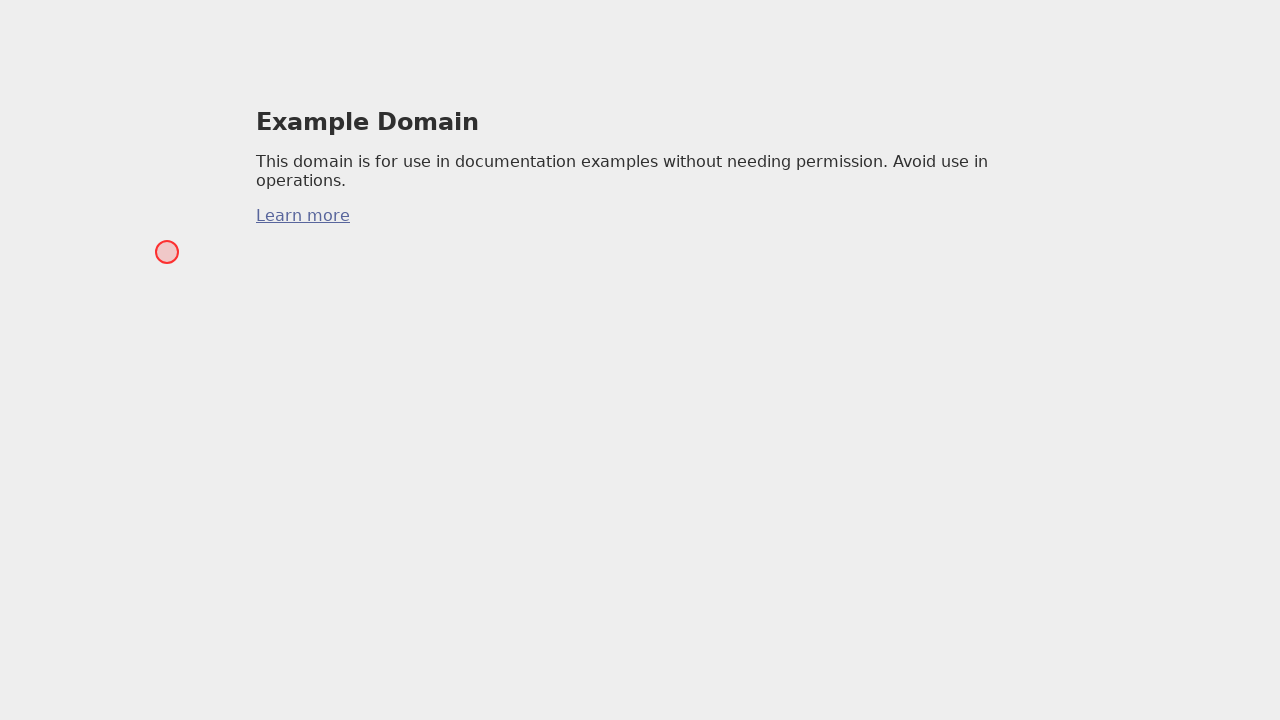

Moved mouse to position (171, 250) at (171, 250)
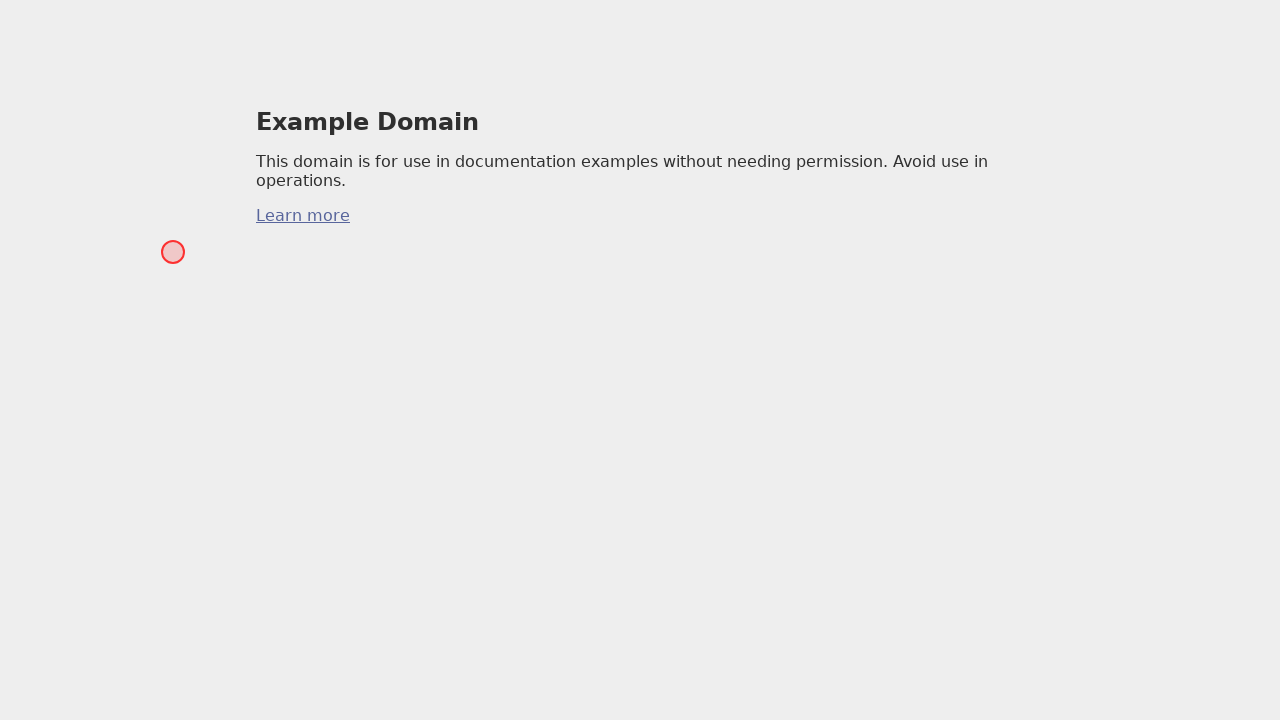

Clicked at position (171, 250) at (171, 250)
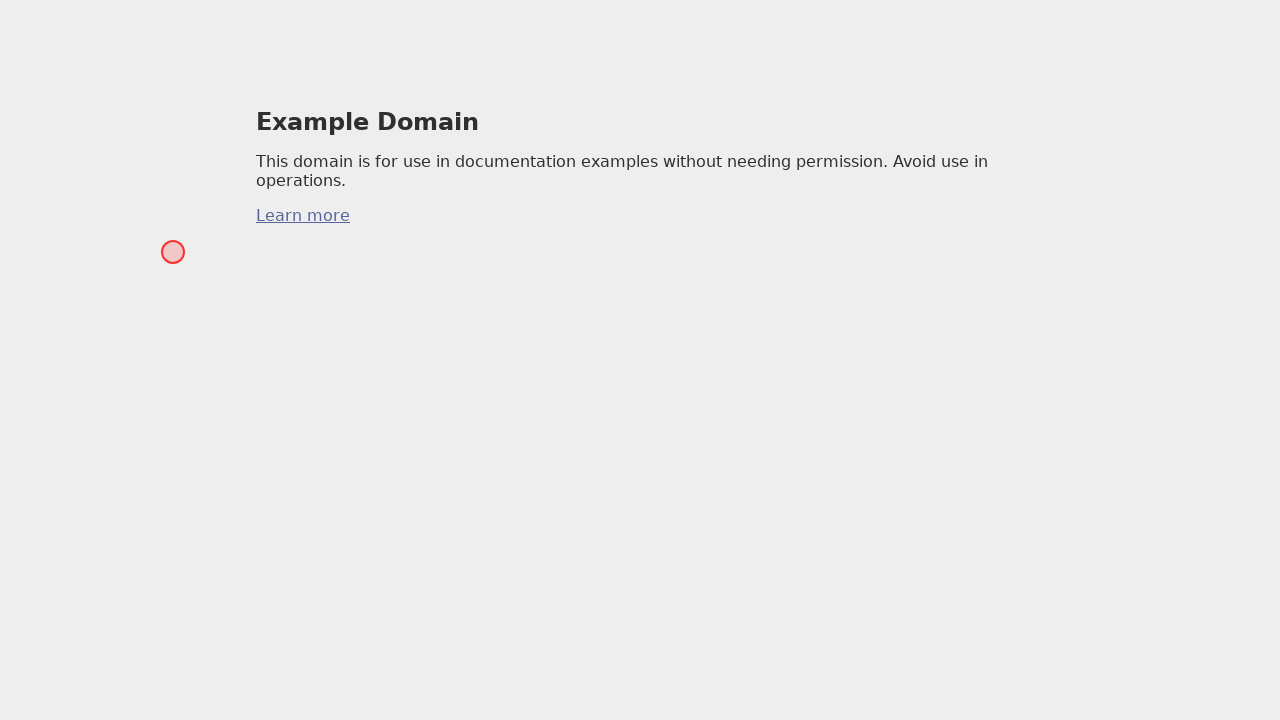

Waited 1000ms
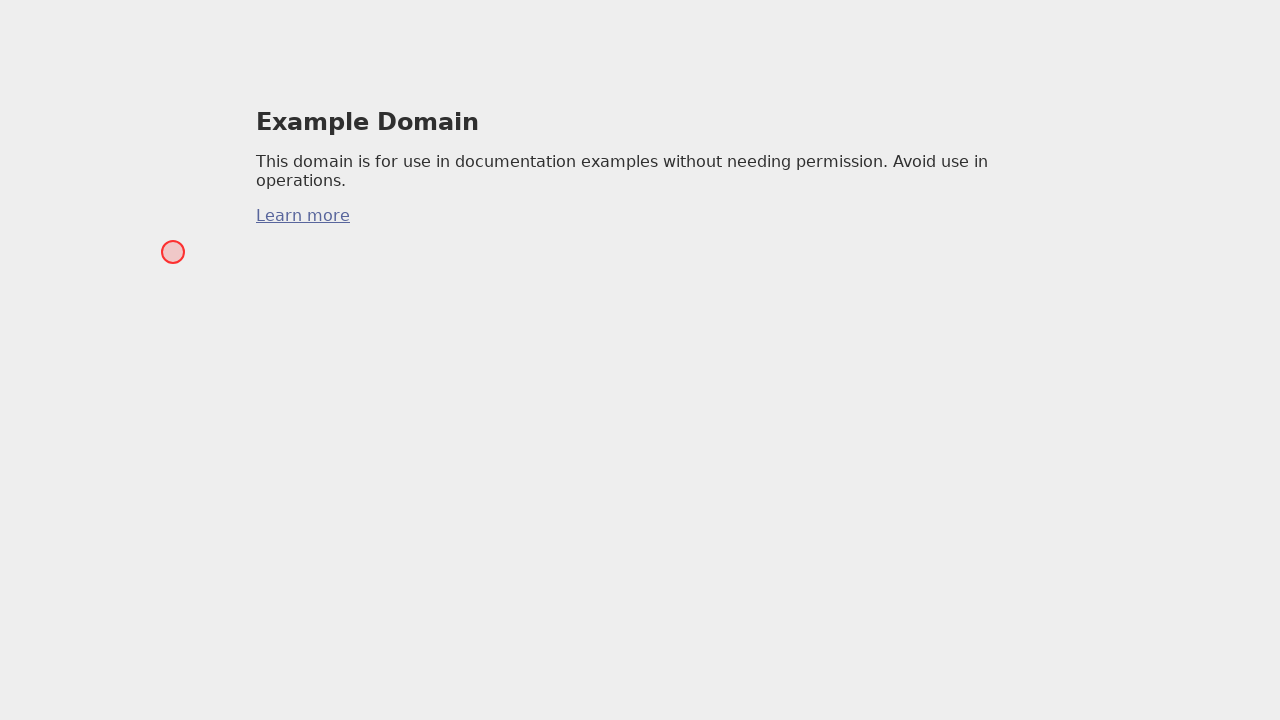

Moved mouse to position (178, 250) at (178, 250)
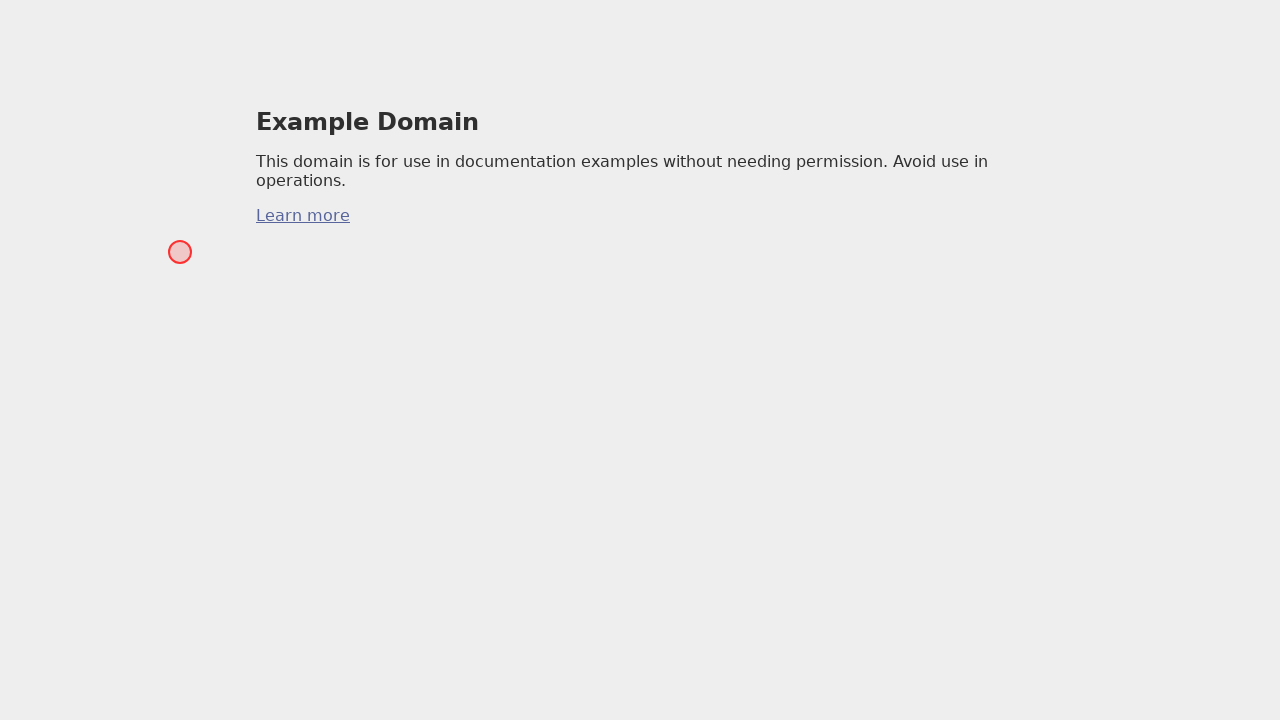

Clicked at position (178, 250) at (178, 250)
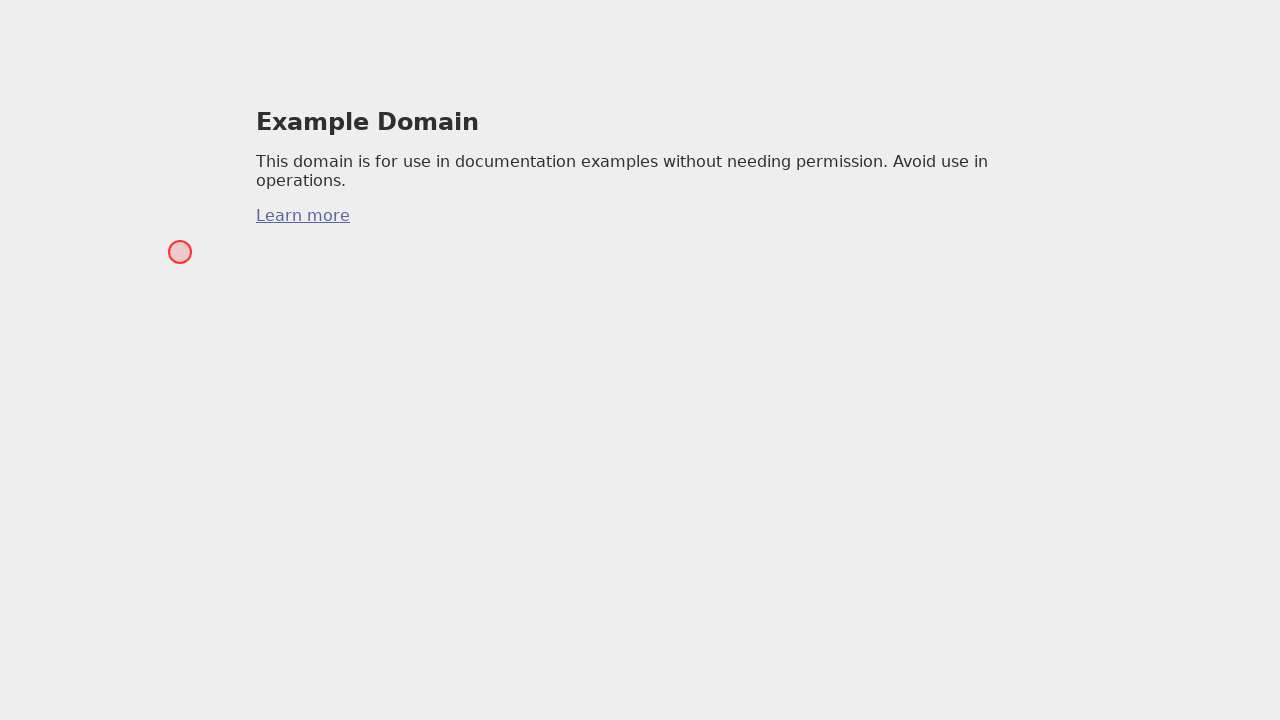

Waited 1000ms
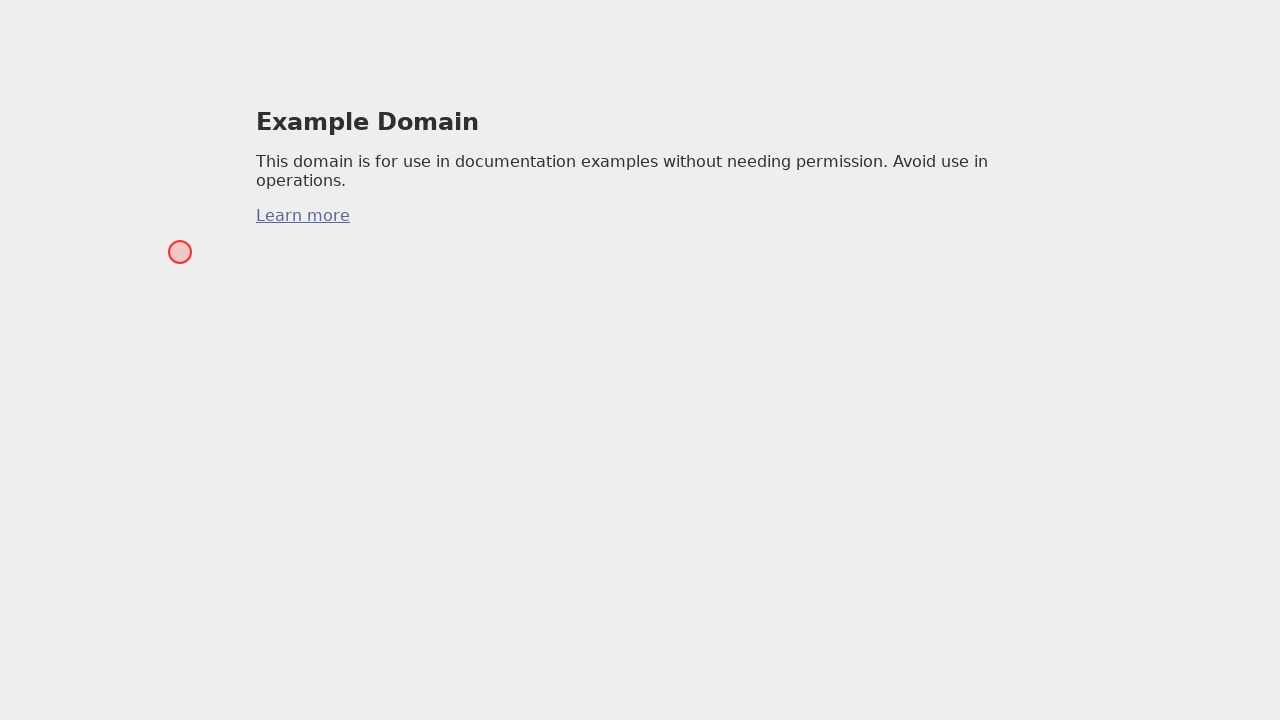

Moved mouse to position (186, 250) at (186, 250)
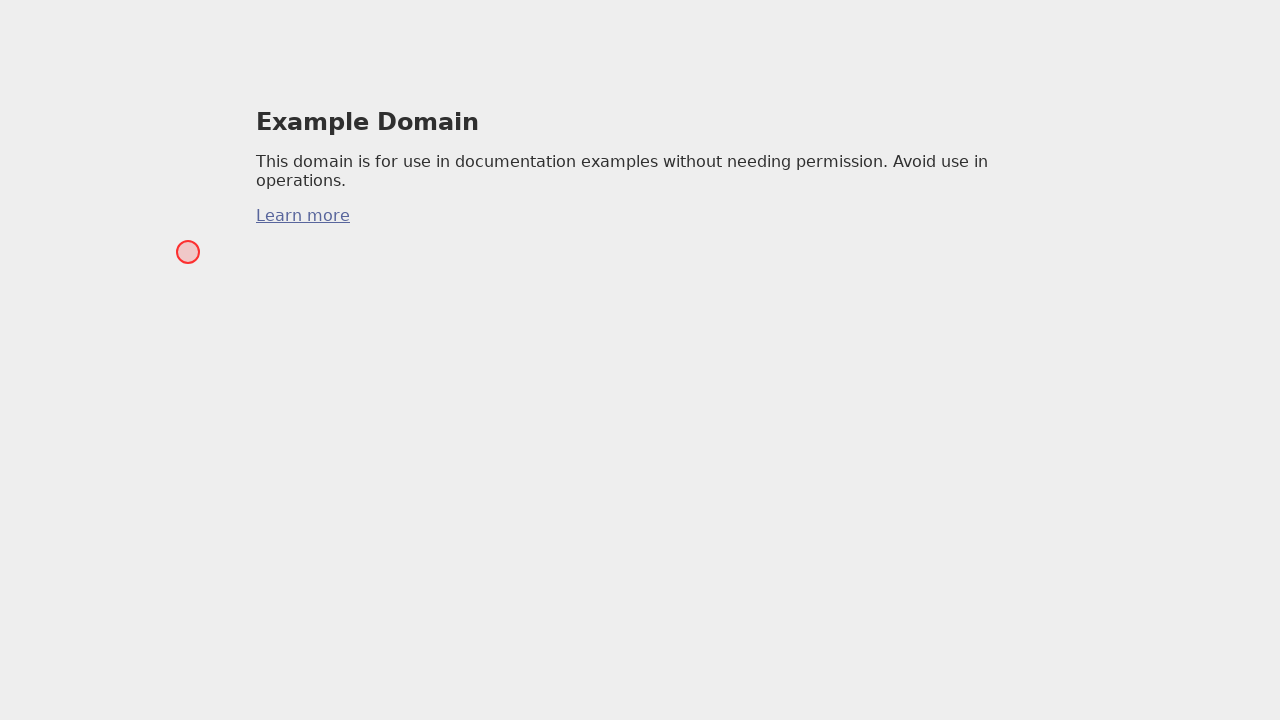

Clicked at position (186, 250) at (186, 250)
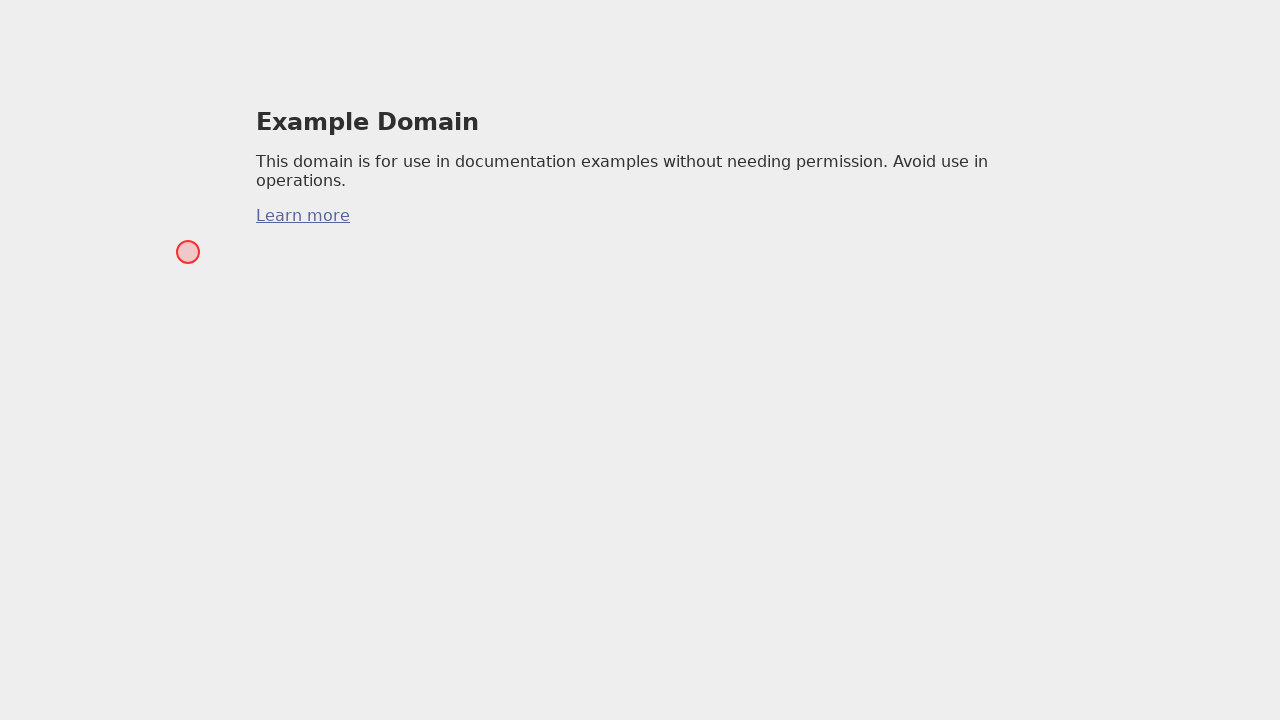

Waited 1000ms
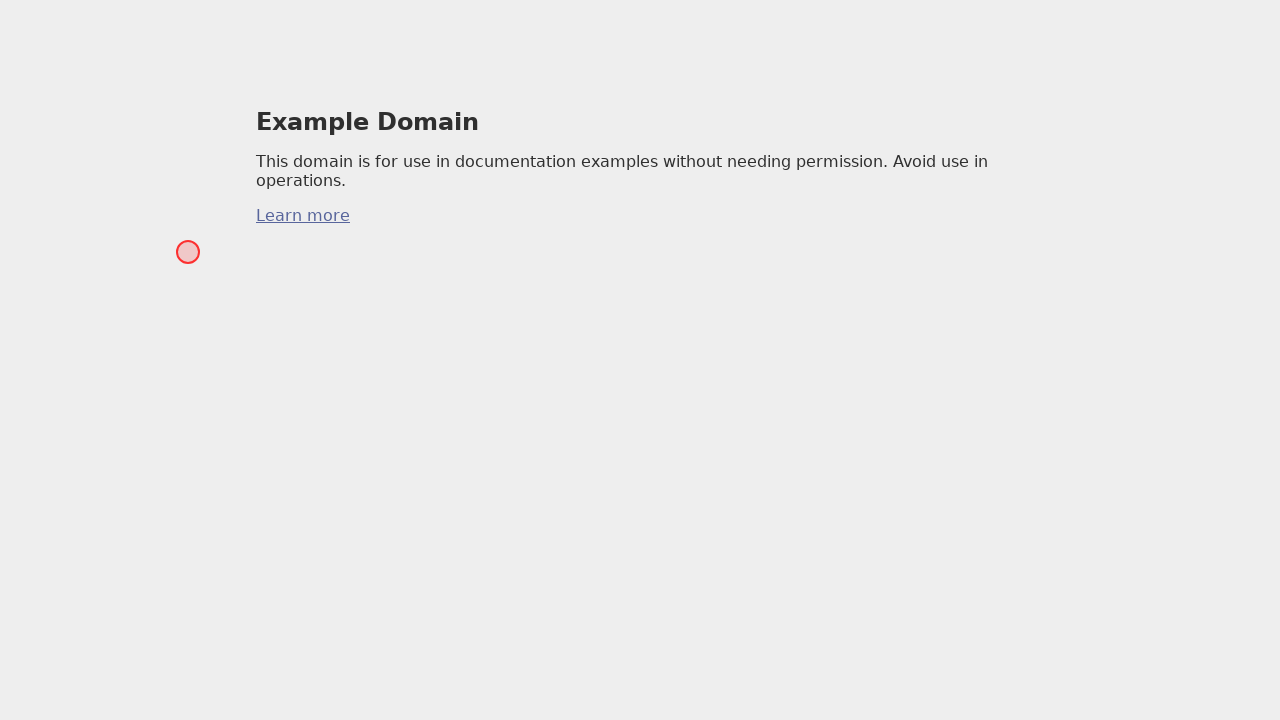

Moved mouse to position (195, 250) at (195, 250)
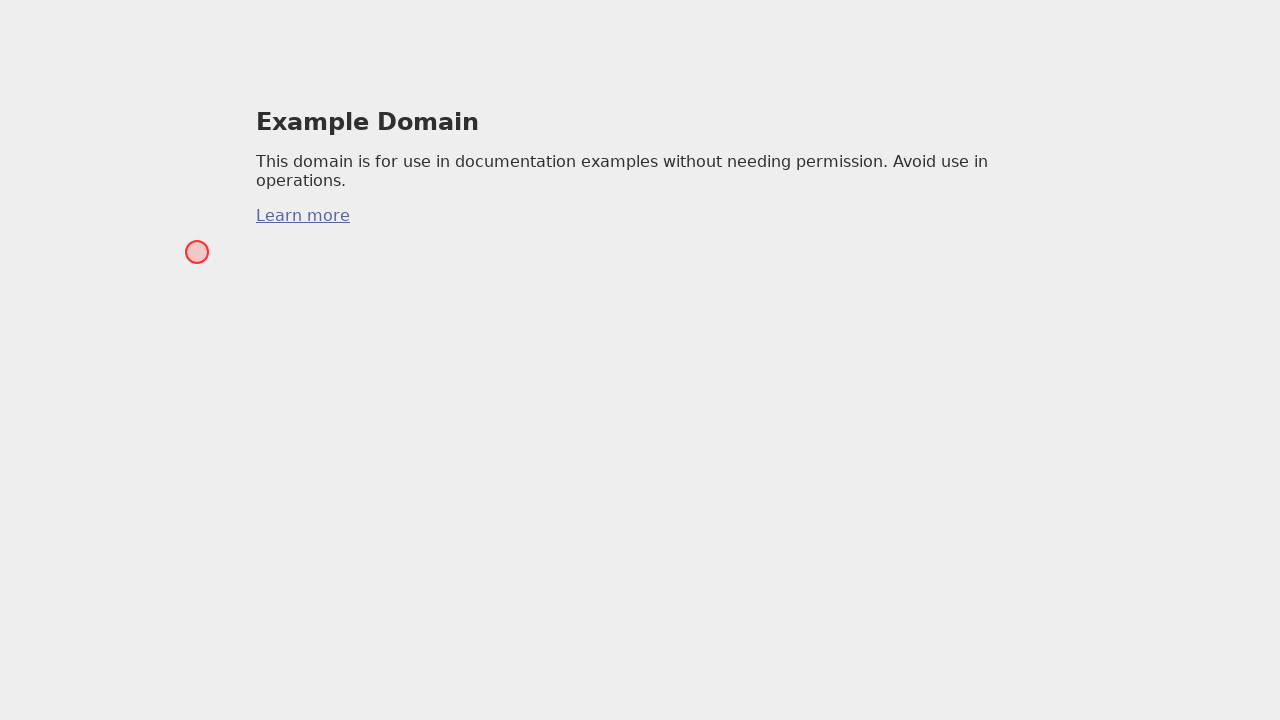

Clicked at position (195, 250) at (195, 250)
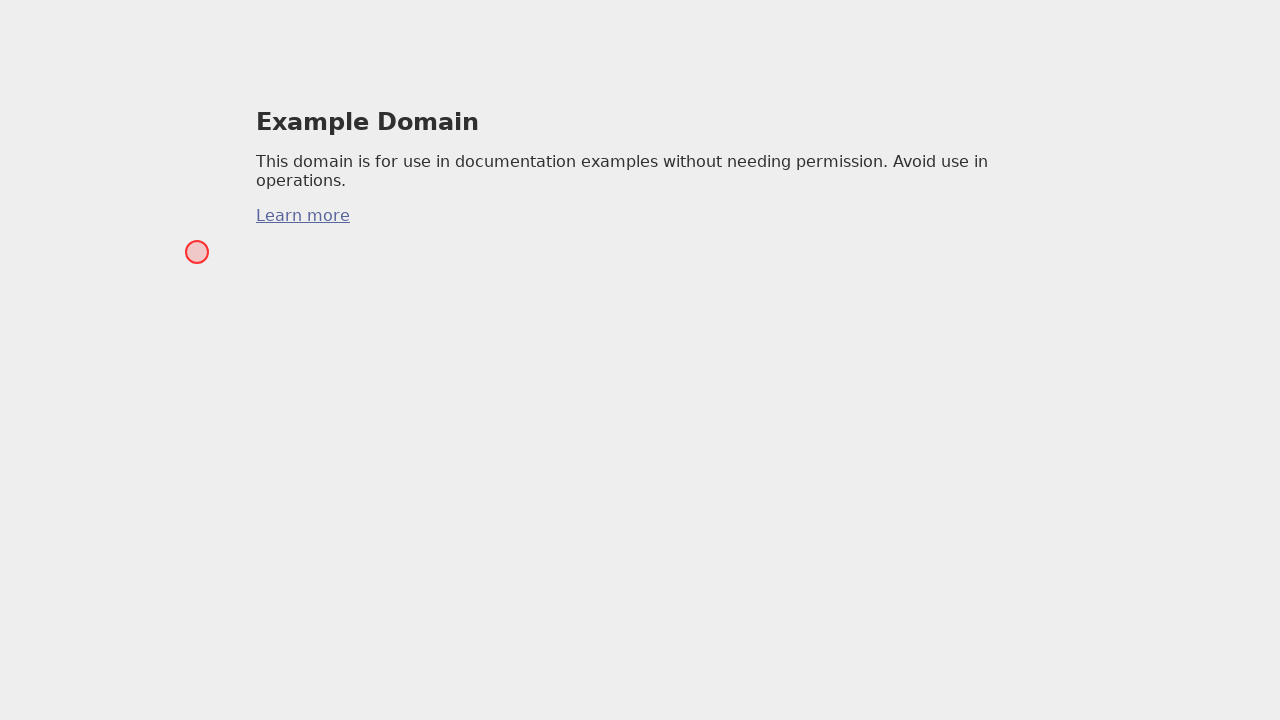

Waited 1000ms
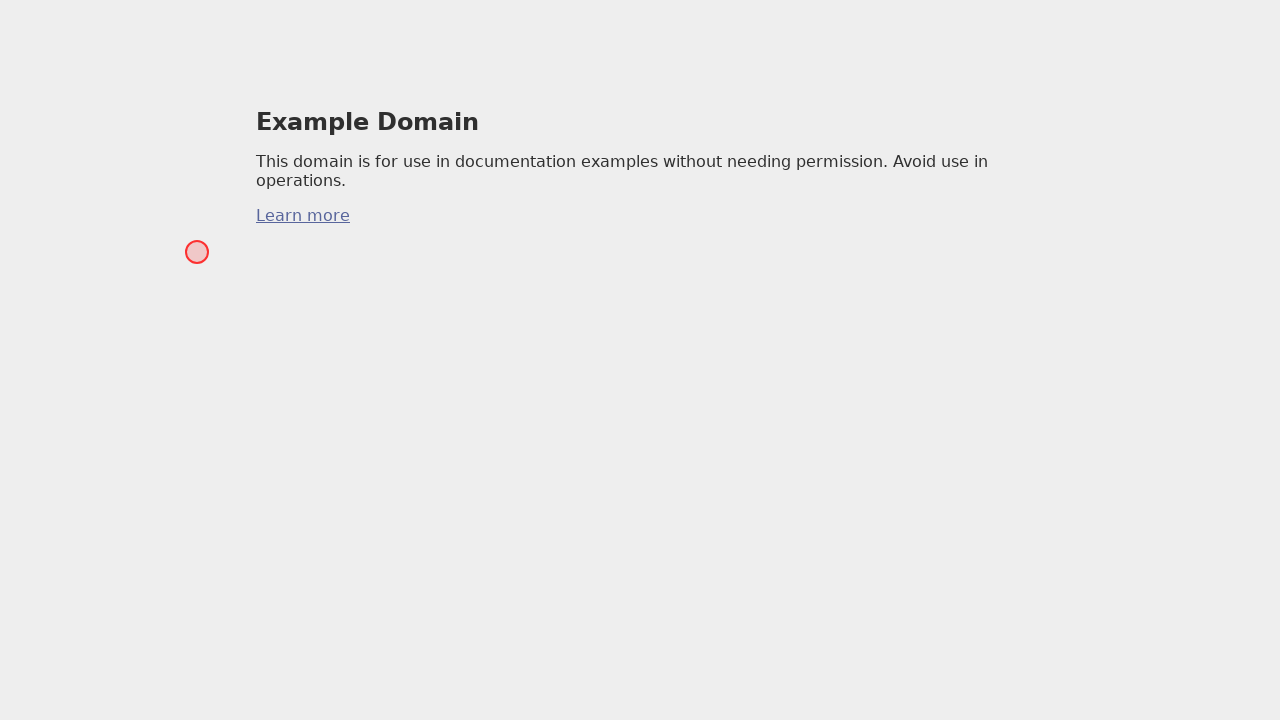

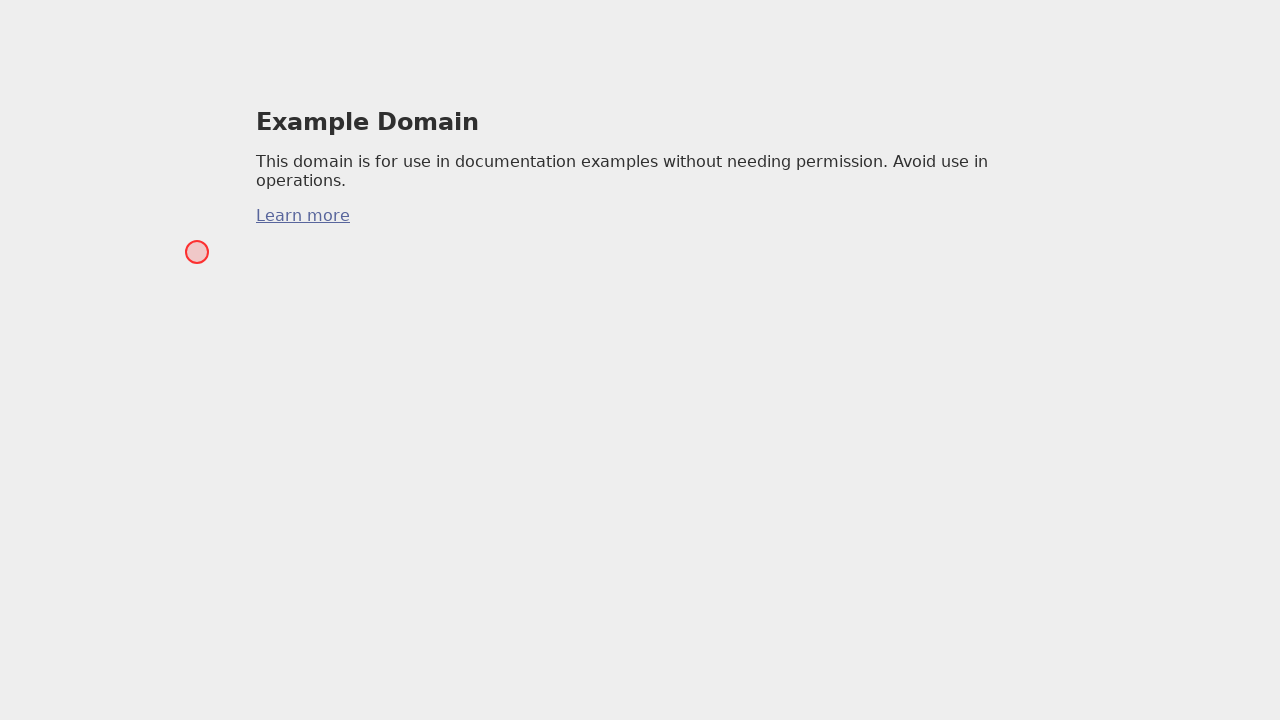